Tests navigation through status code pages by clicking on 404 link and then returning to the original page via 'here' link

Starting URL: http://the-internet.herokuapp.com/status_codes

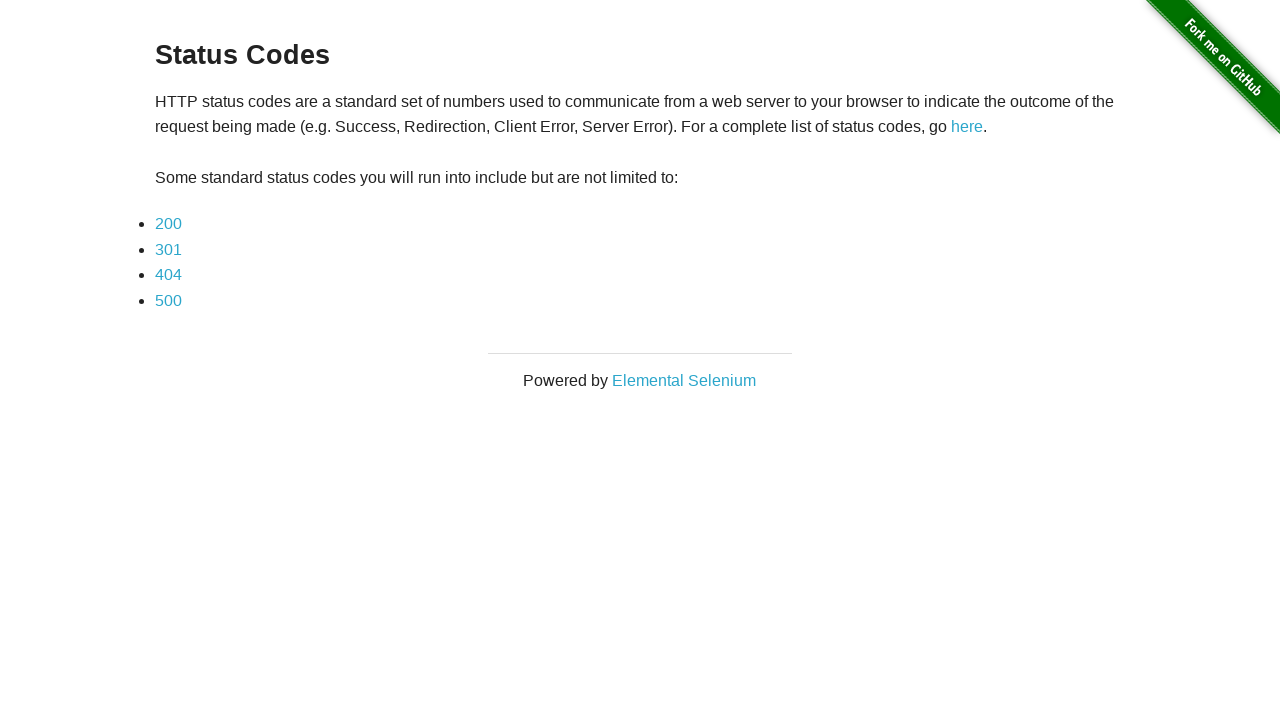

Clicked on 404 status code link at (168, 275) on text=404
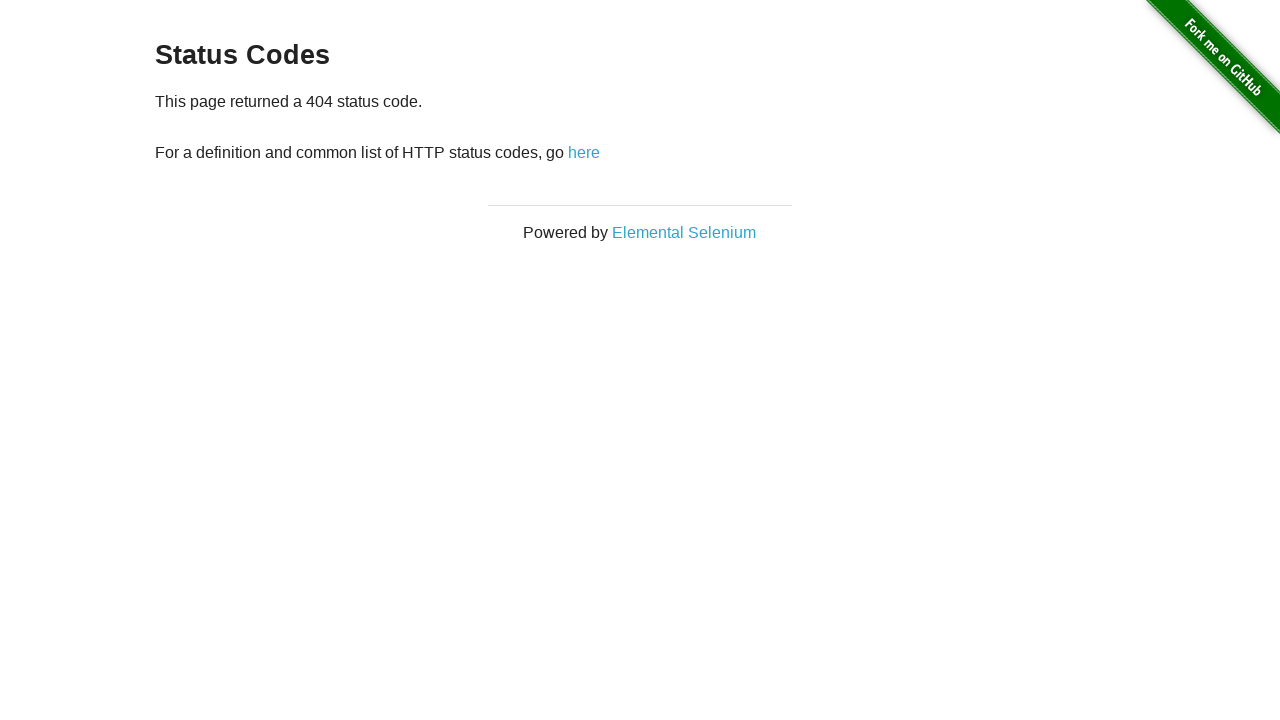

404 page loaded successfully
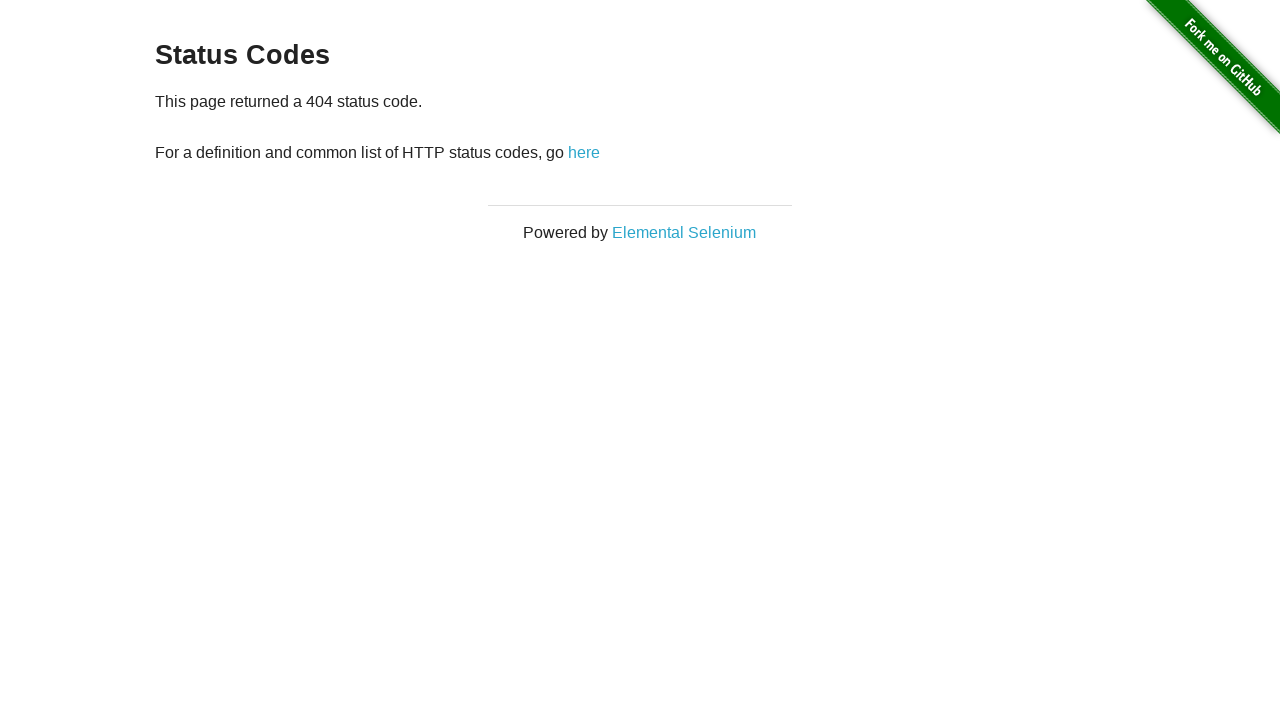

Clicked 'here' link to return to status codes page at (584, 152) on text=here
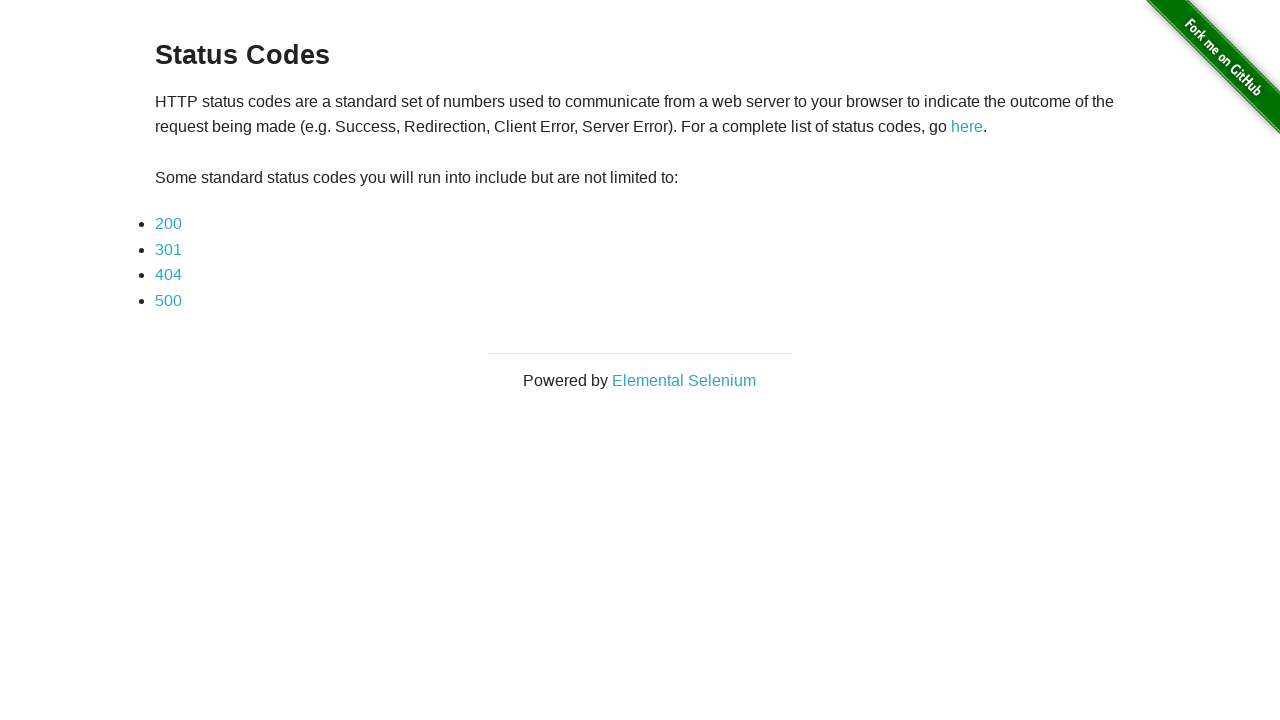

Navigation to status codes page completed
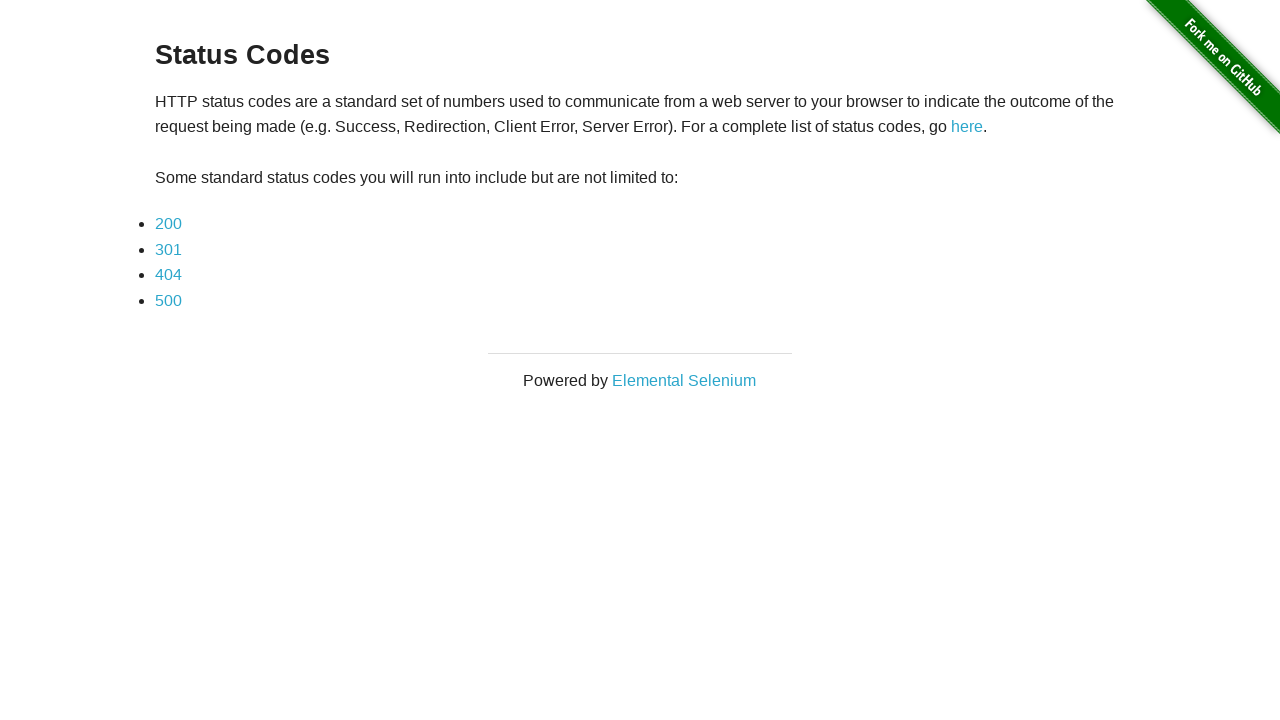

Verified we're back at status codes page
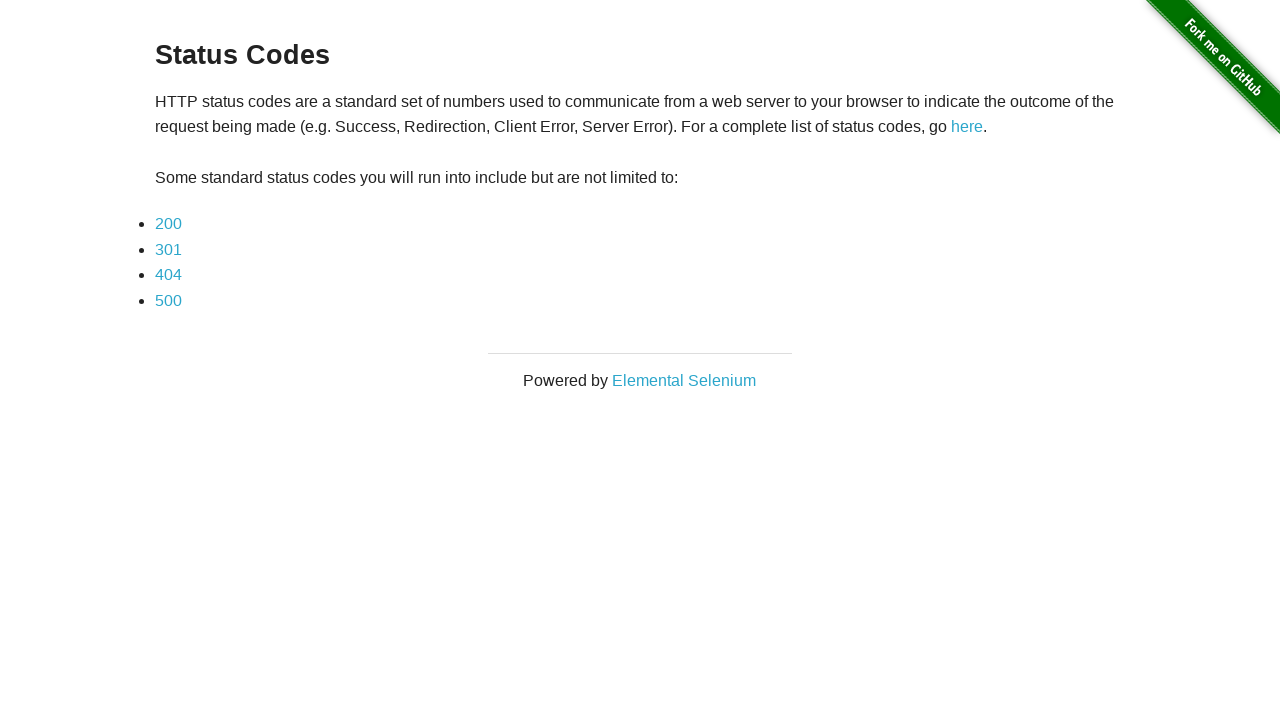

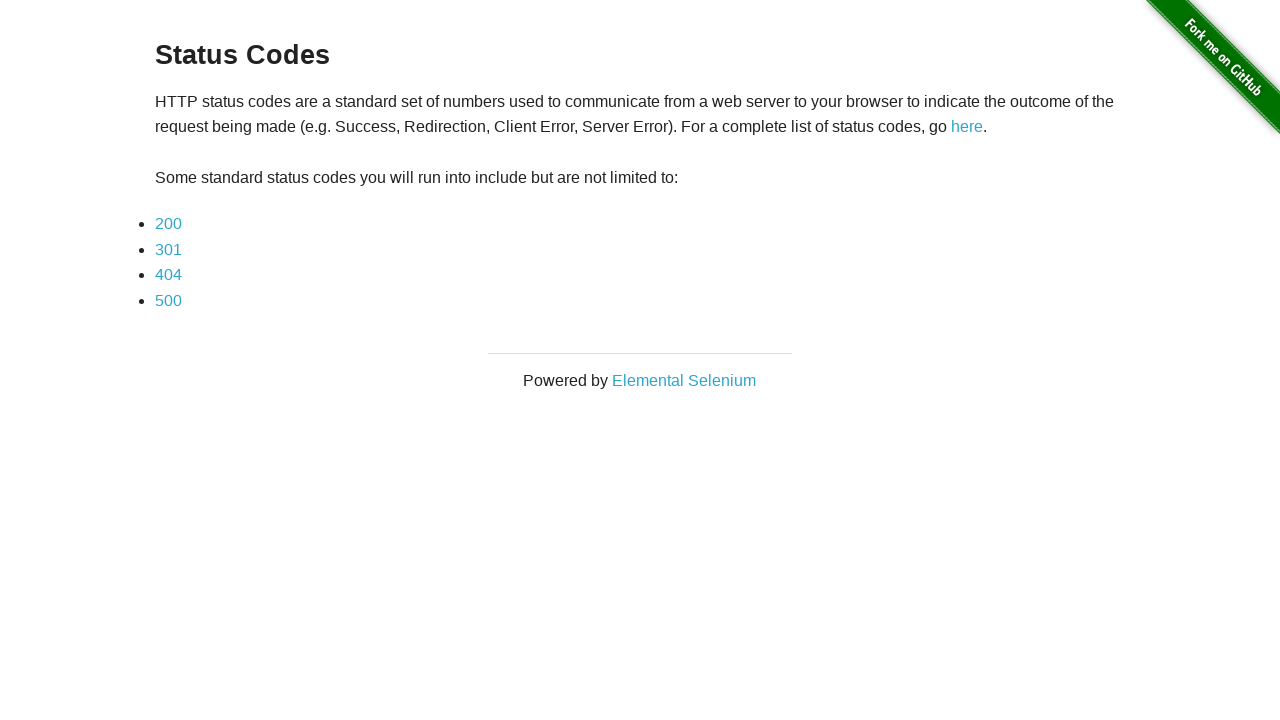